Tests duplicate registration validation on OpenCart demo site by attempting to register with an already existing email and verifying the appropriate error message is displayed.

Starting URL: https://demo-opencart.ru/index.php?route=common/home

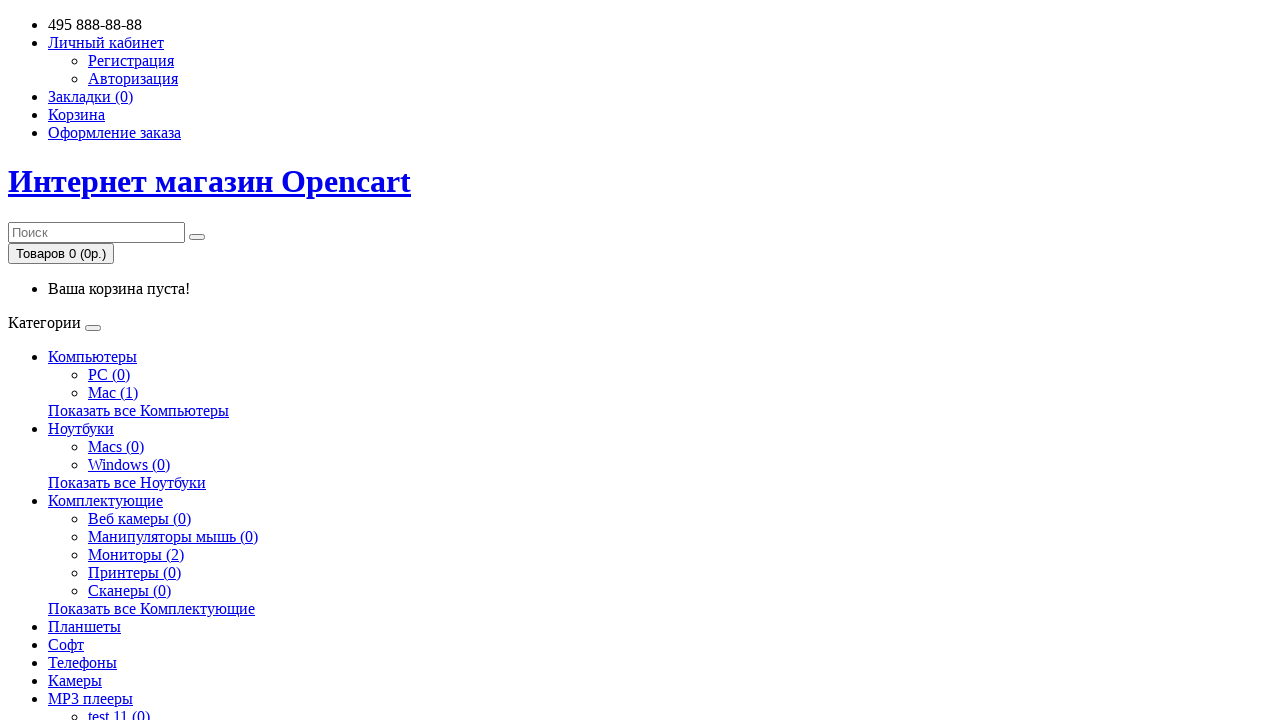

Clicked on 'Личный кабинет' (Personal Account) link at (106, 42) on text=Личный кабинет
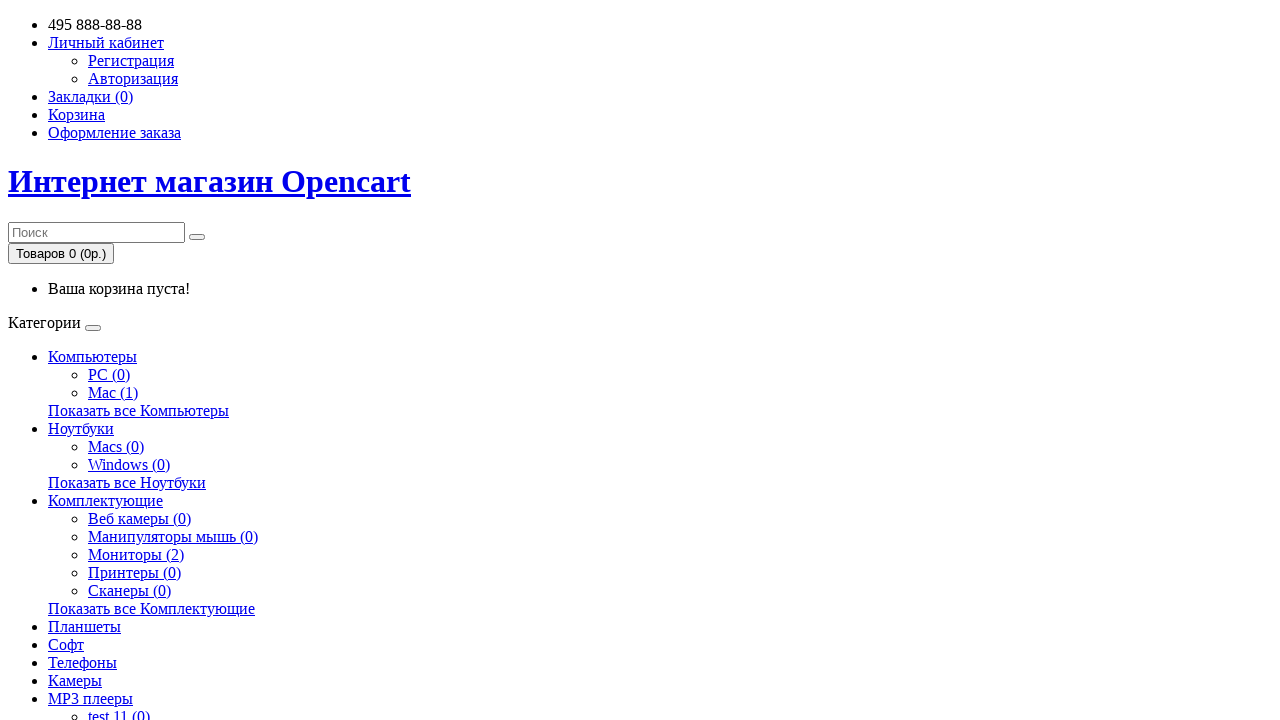

Clicked on 'Регистрация' (Registration) link at (131, 60) on text=Регистрация
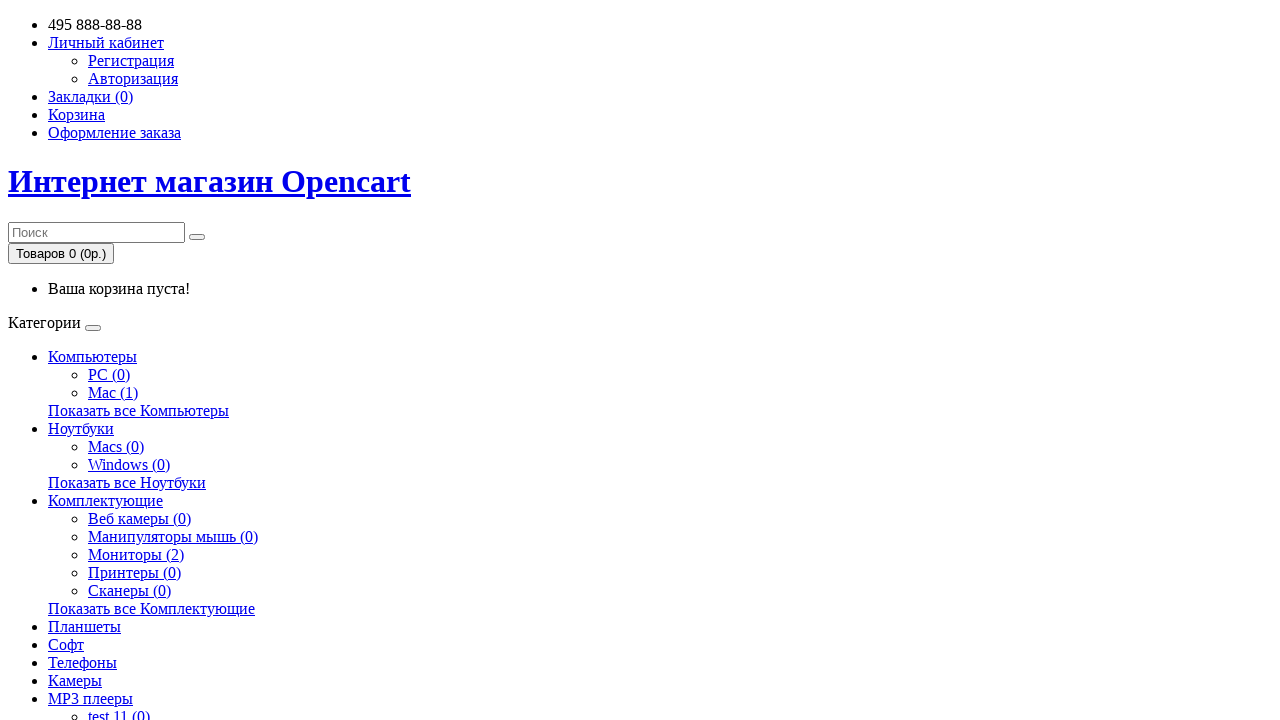

Filled in first name field with 'Anna' on #input-firstname
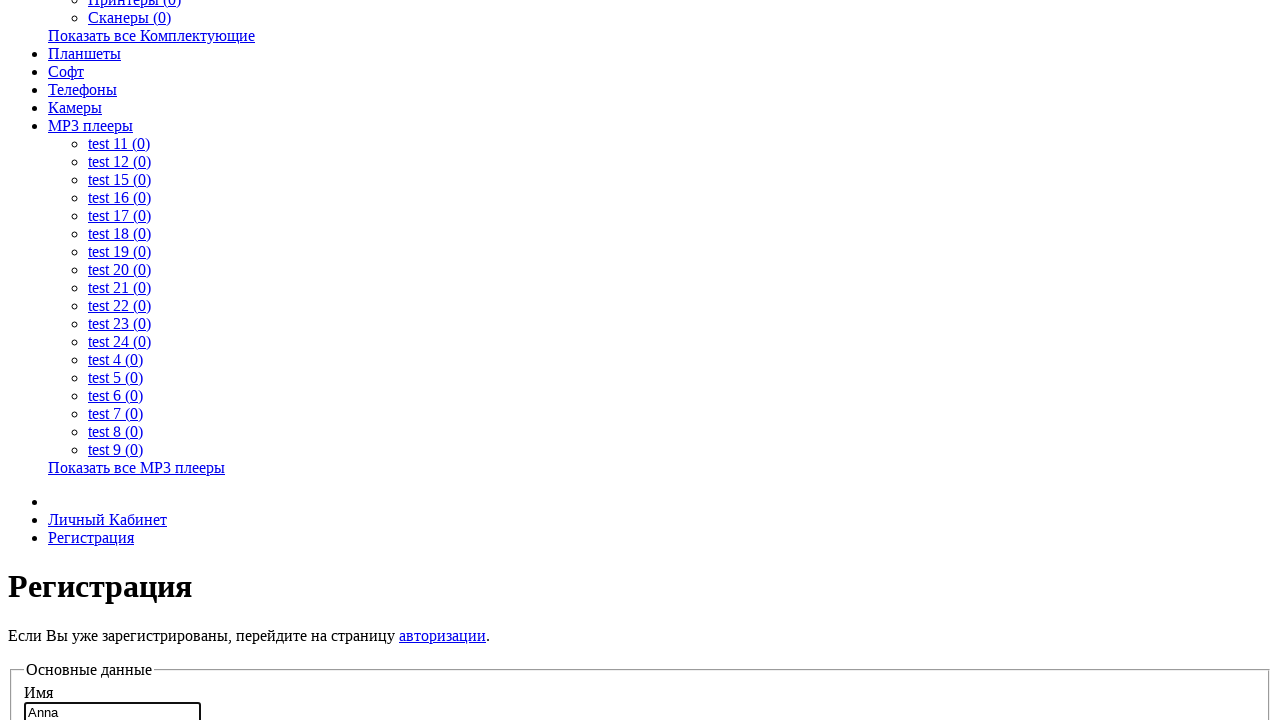

Filled in last name field with 'Ivanova' on #input-lastname
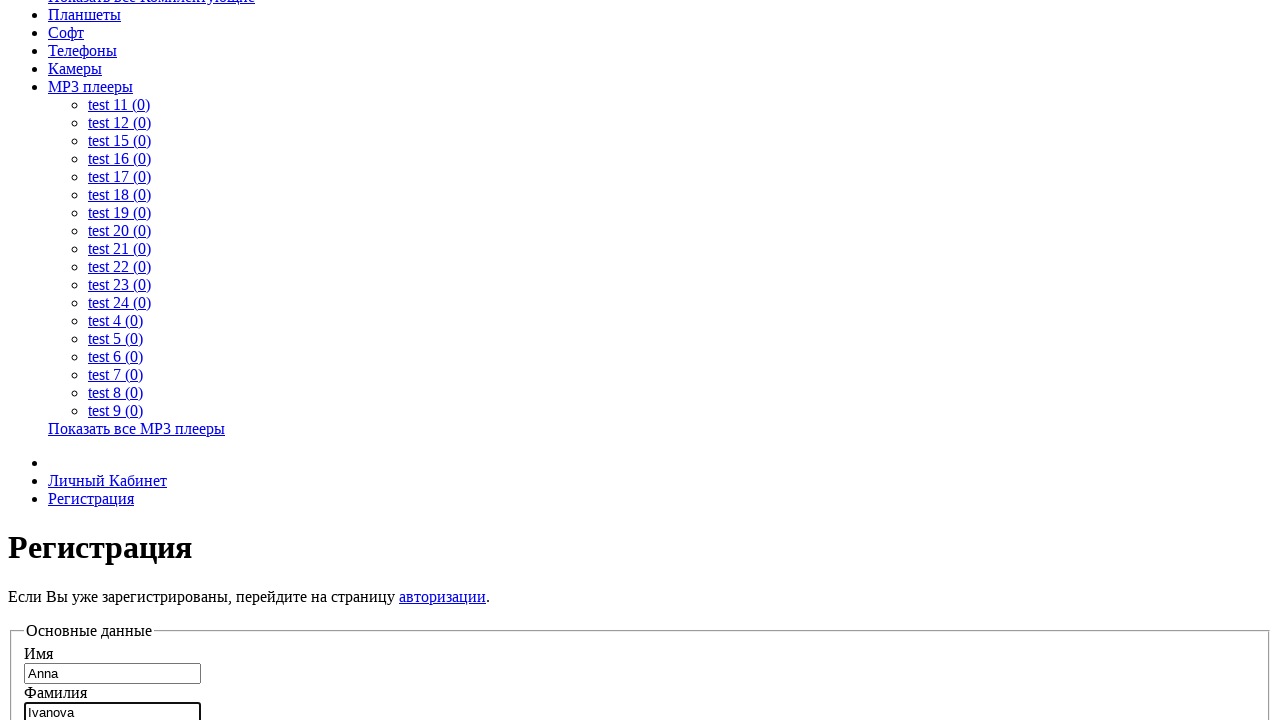

Filled in email field with existing email address on #input-email
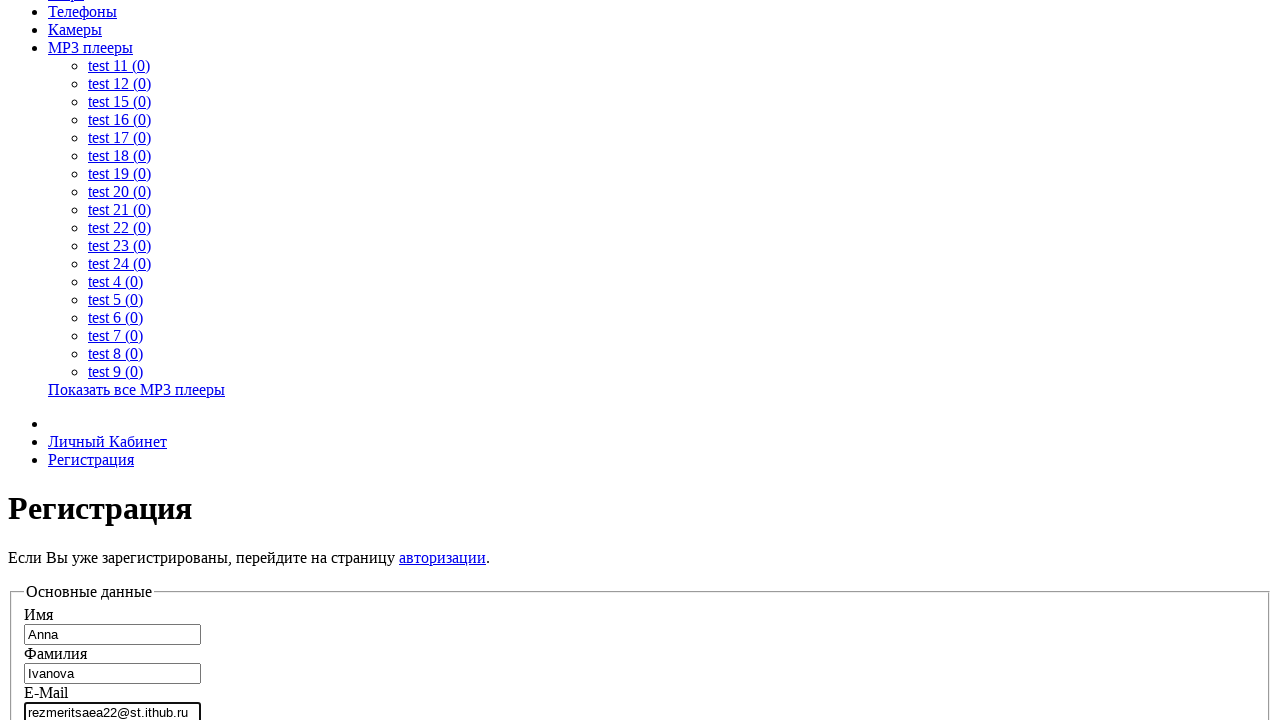

Filled in telephone field with '89167778899' on #input-telephone
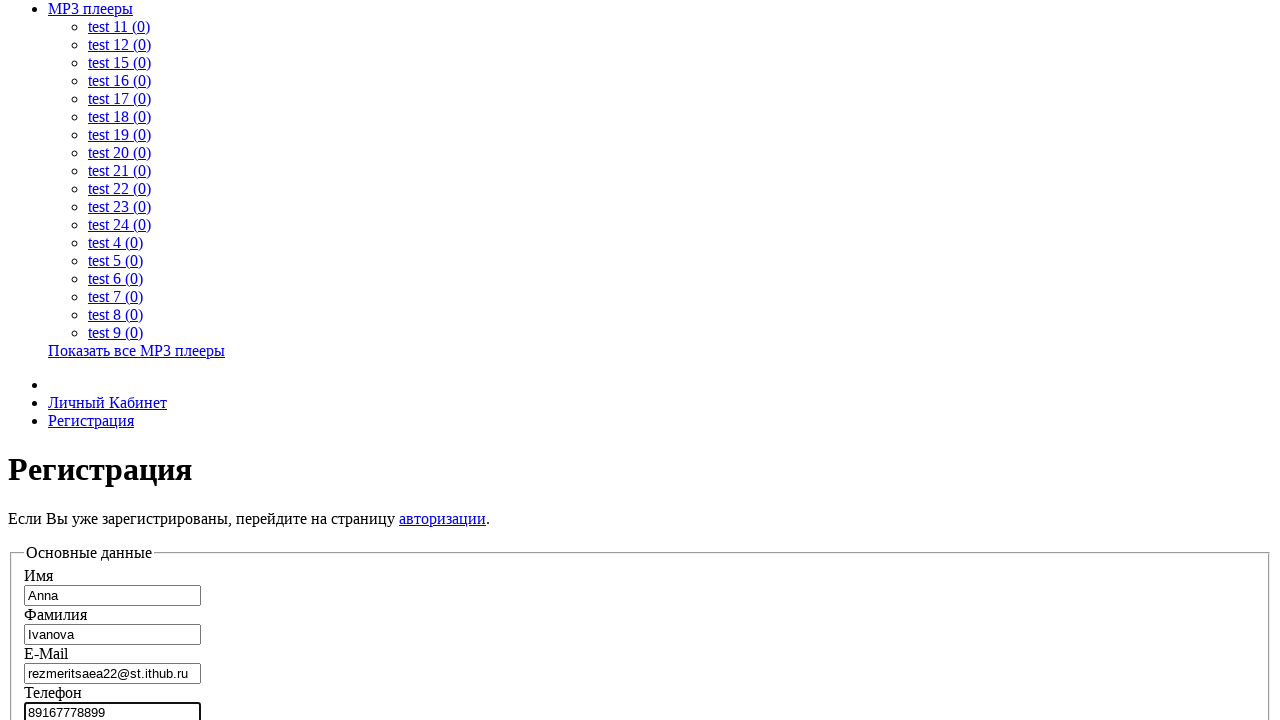

Filled in password field on #input-password
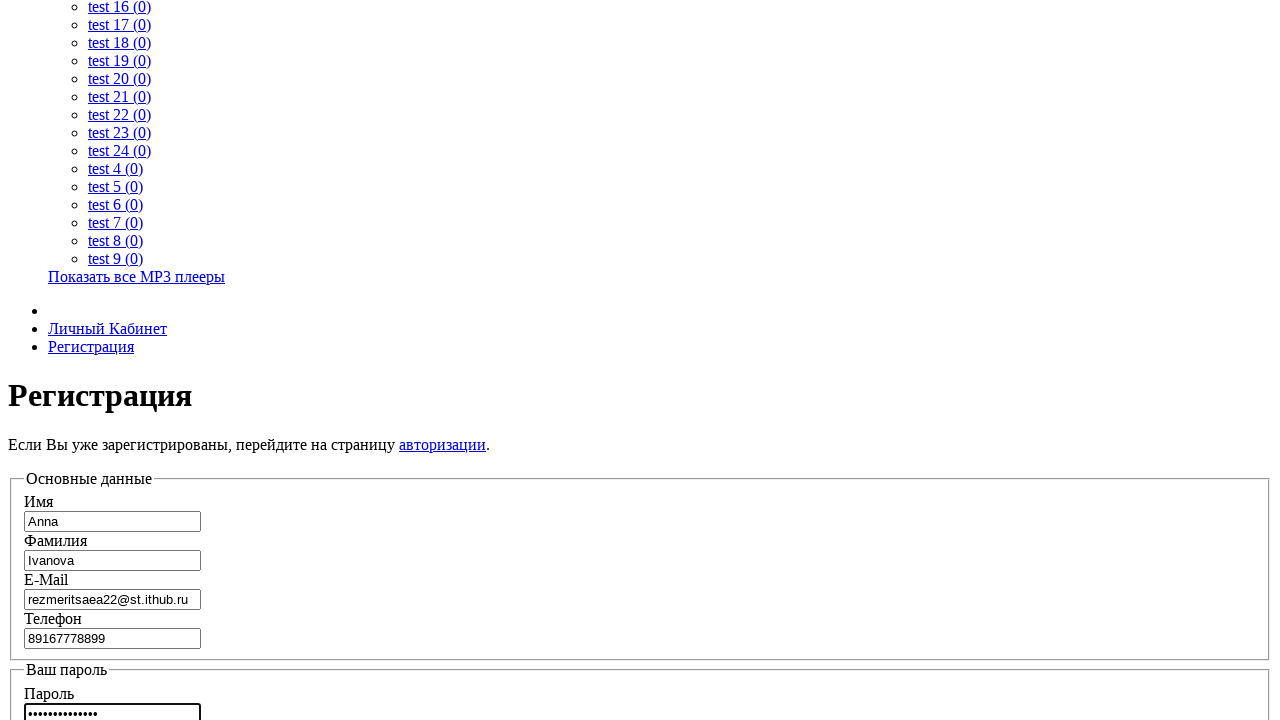

Filled in password confirmation field on #input-confirm
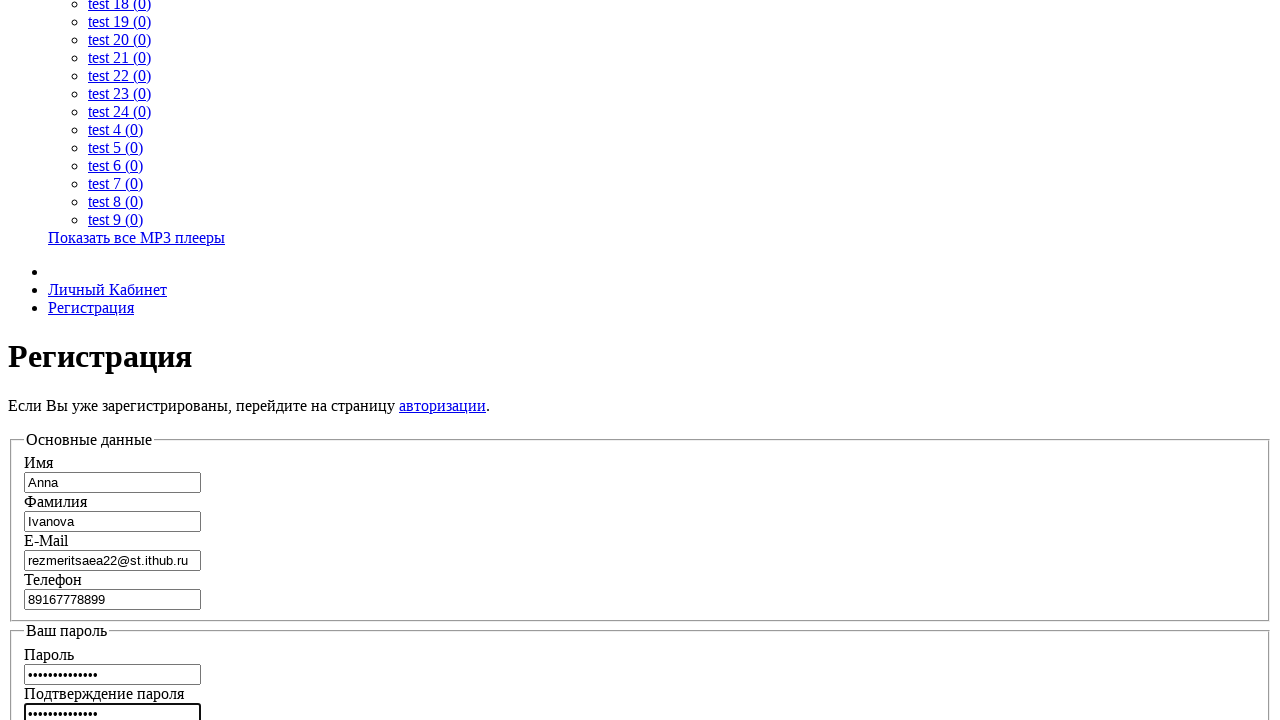

Clicked on terms and conditions agreement checkbox at (438, 360) on input[name='agree']
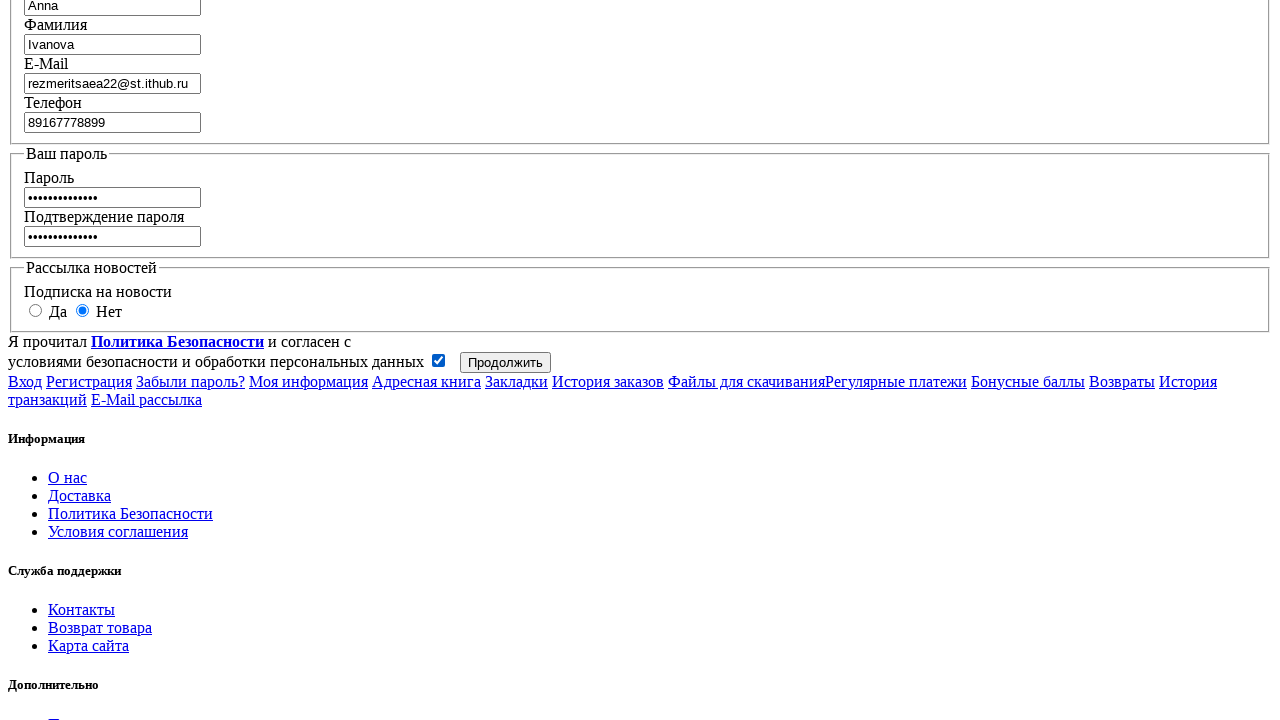

Clicked on submit button to complete registration at (506, 362) on input.btn.btn-primary
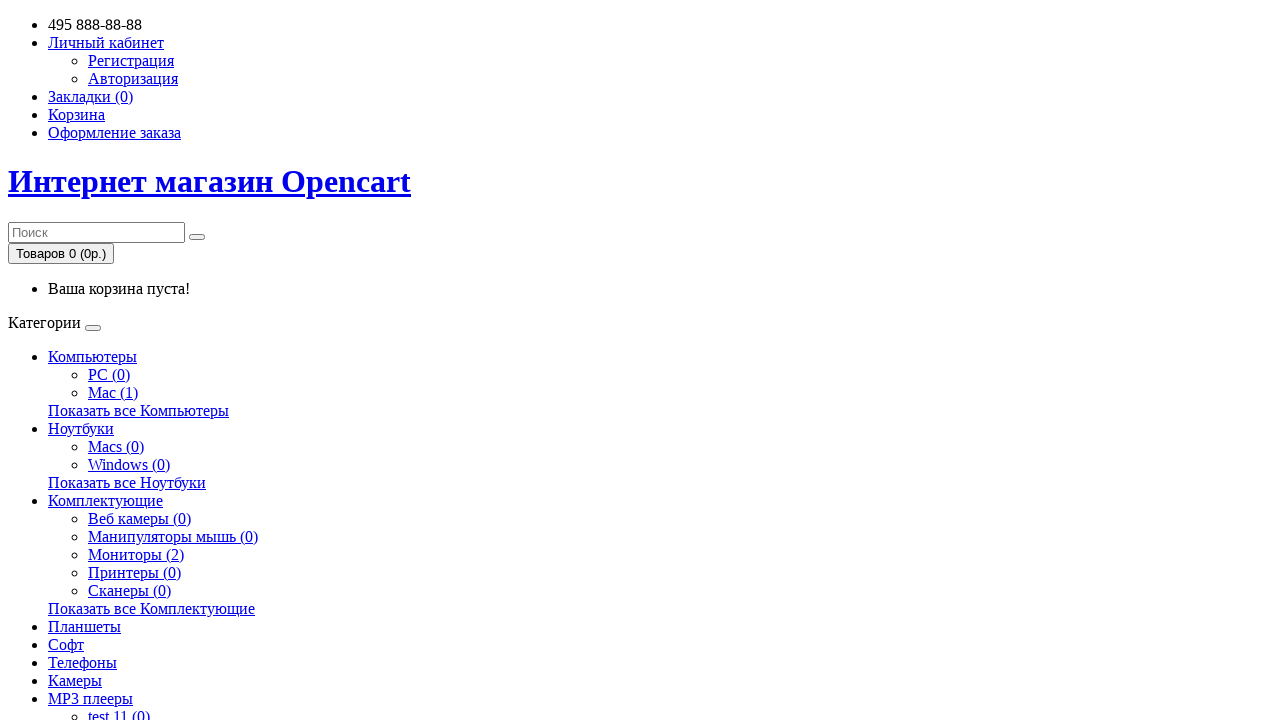

Duplicate email error message appeared on the page
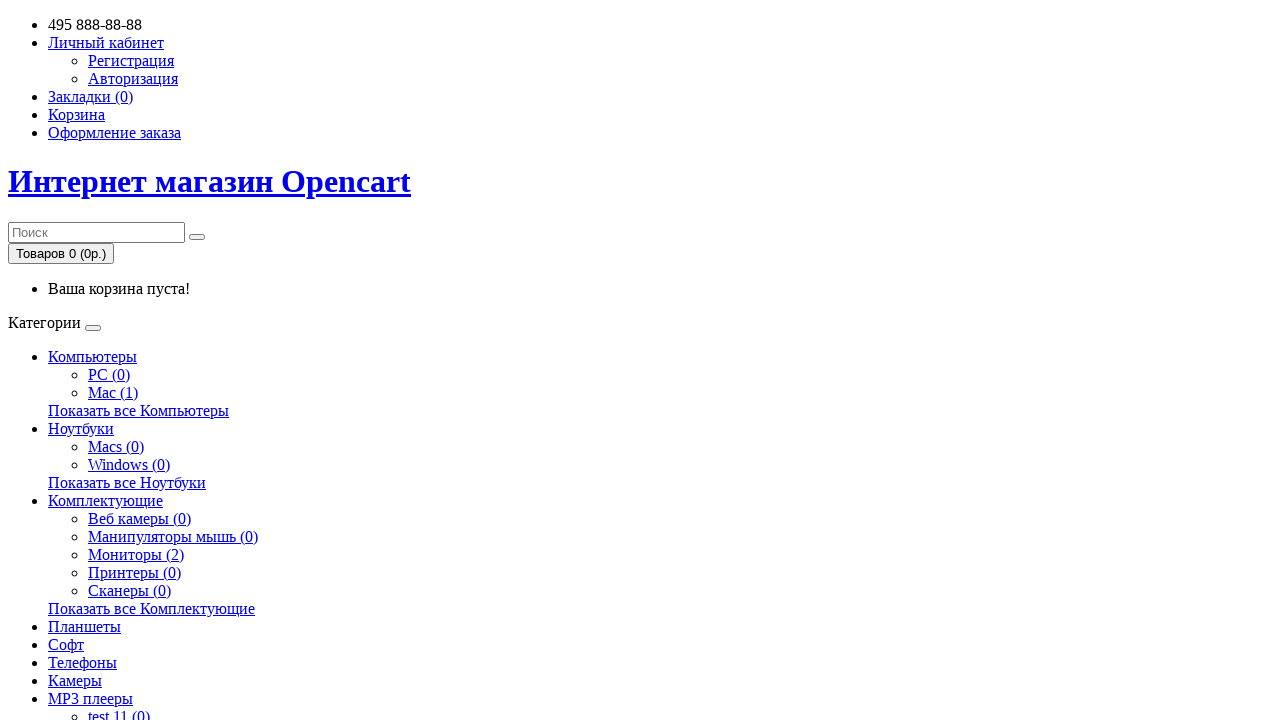

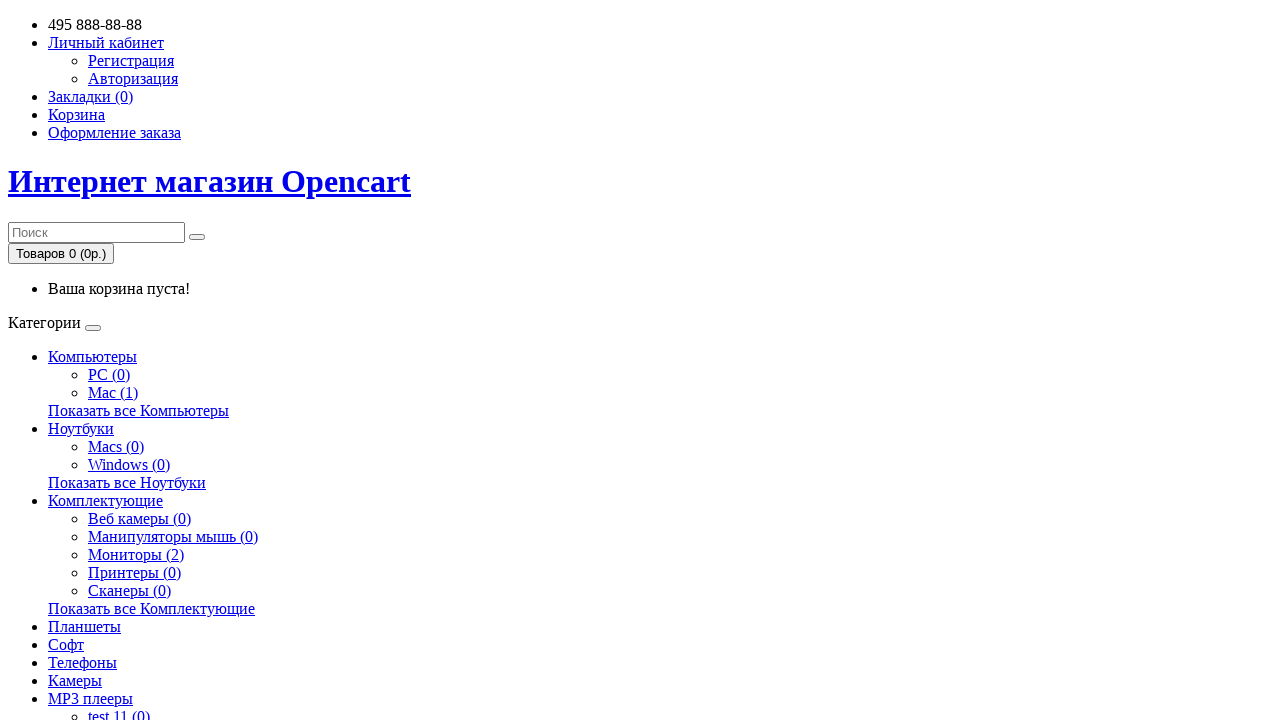